Tests date picker by entering a date value into the date input field

Starting URL: https://testautomationpractice.blogspot.com/

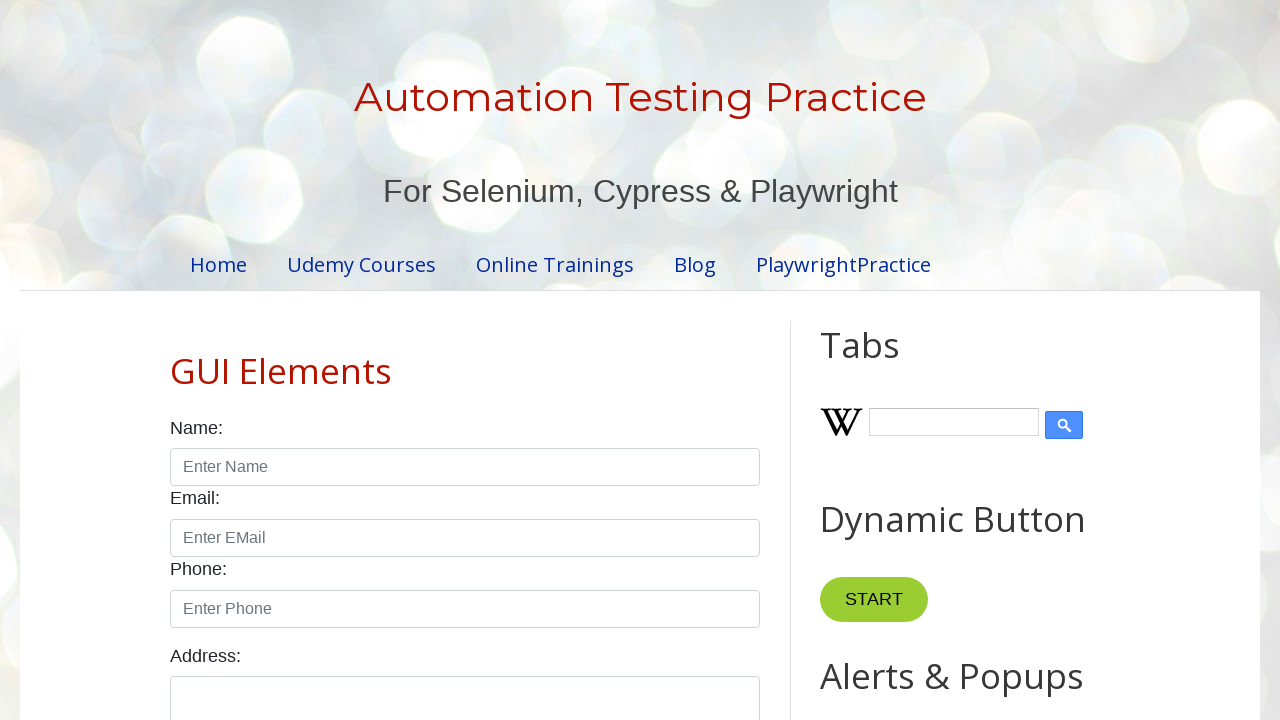

Entered date '01/22/1998' into the date picker field on input#datepicker
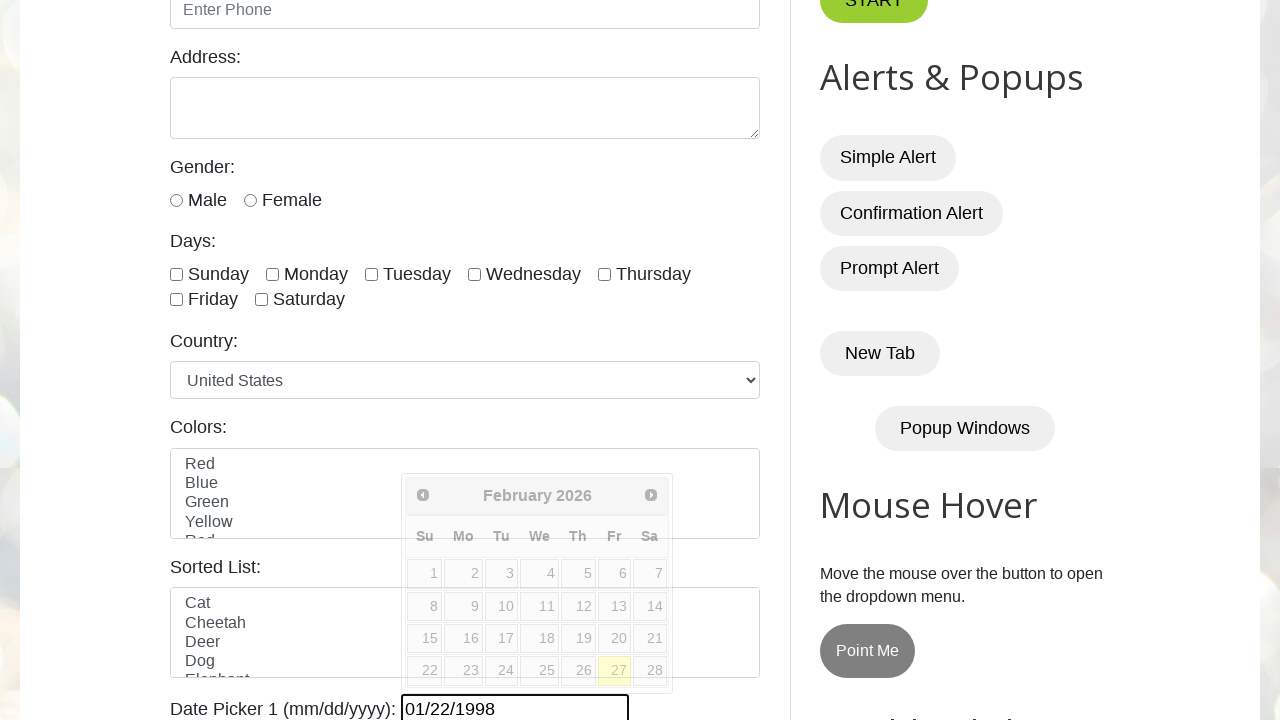

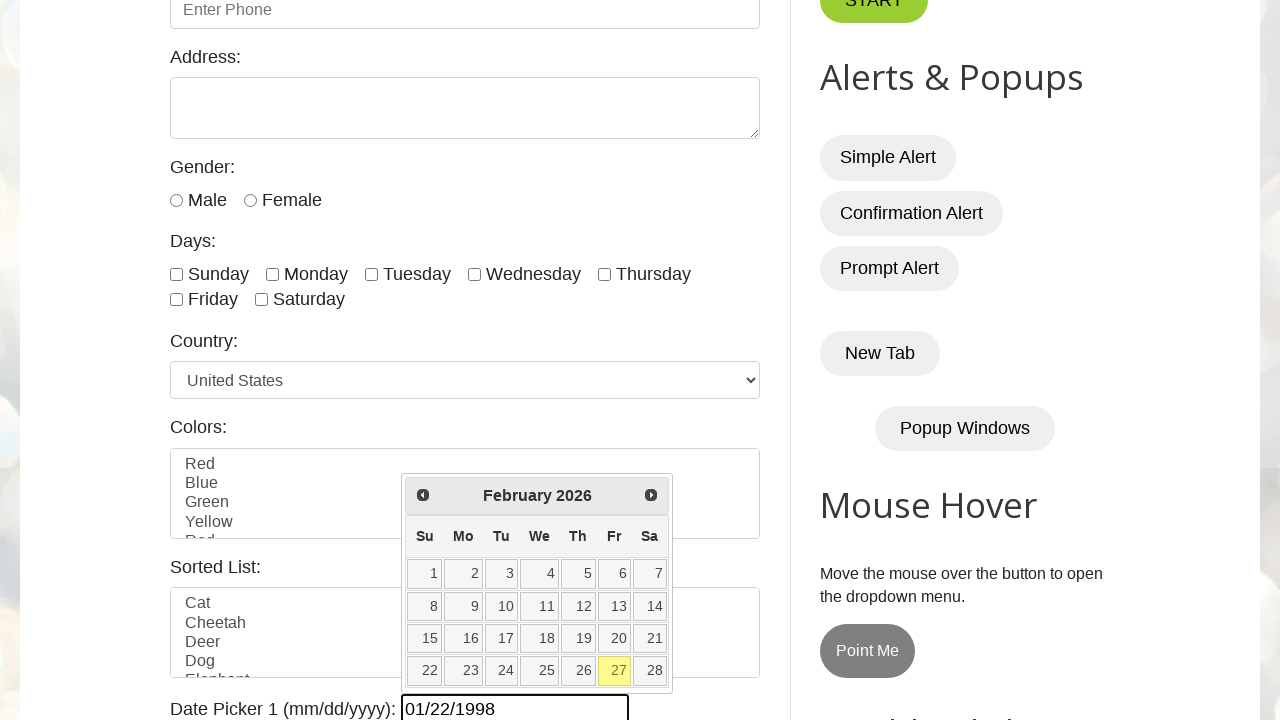